Tests clearing the complete state by checking and unchecking the toggle all checkbox

Starting URL: https://demo.playwright.dev/todomvc

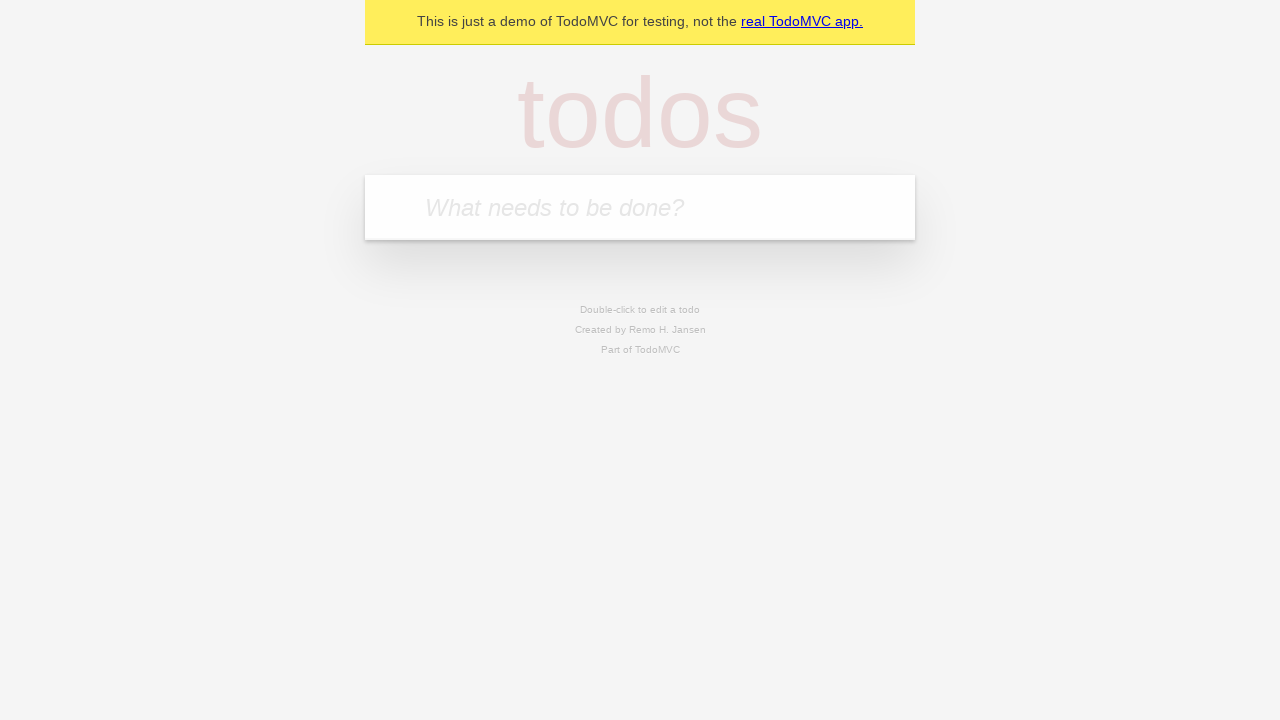

Filled todo input with 'buy some cheese' on internal:attr=[placeholder="What needs to be done?"i]
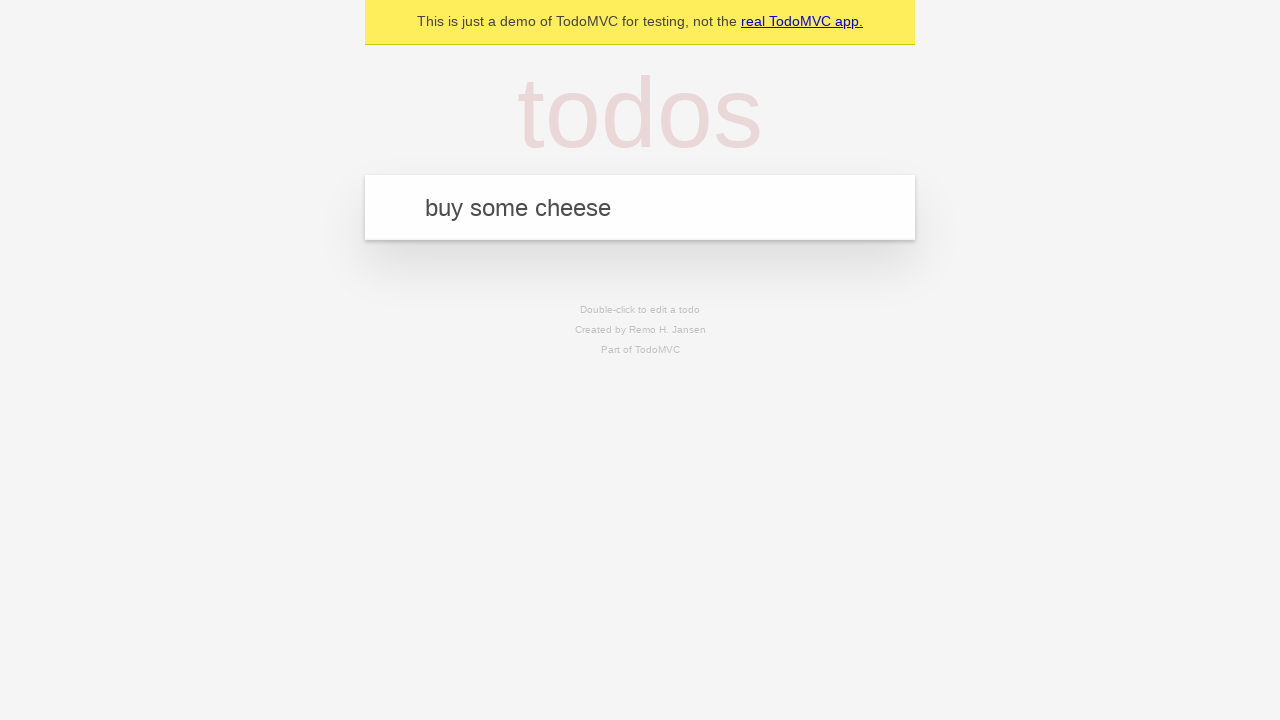

Pressed Enter to add first todo on internal:attr=[placeholder="What needs to be done?"i]
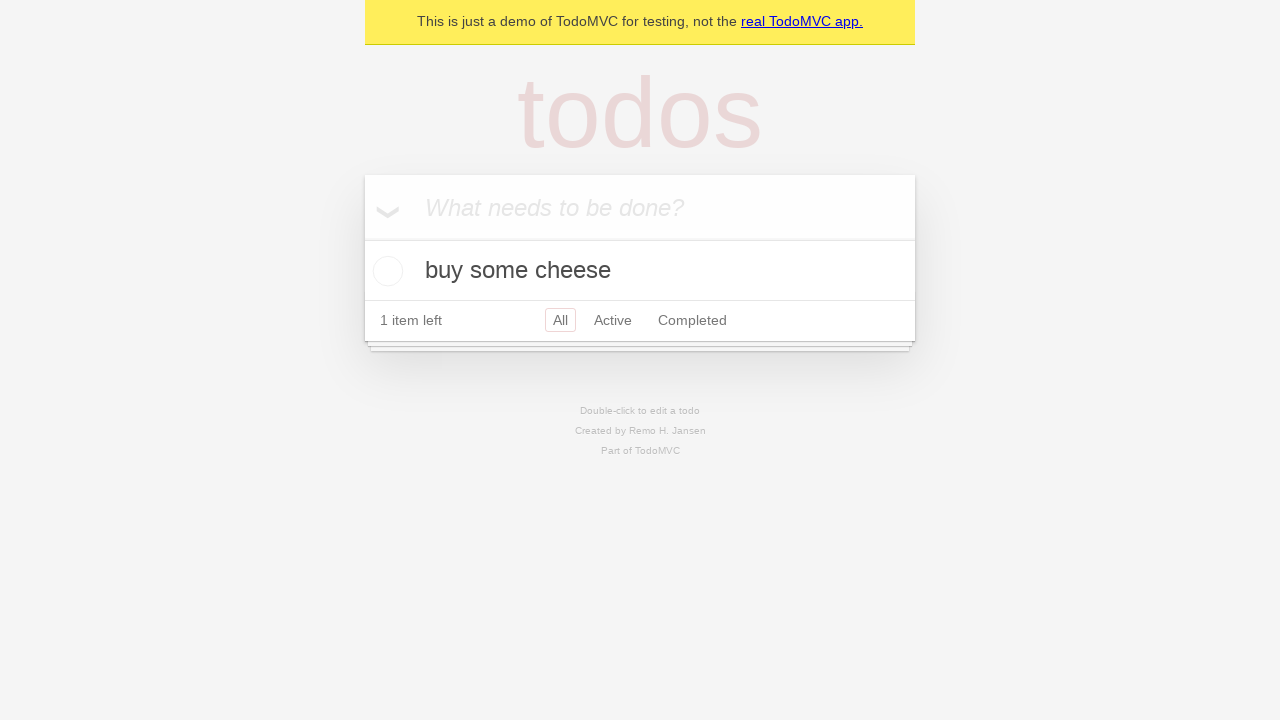

Filled todo input with 'feed the cat' on internal:attr=[placeholder="What needs to be done?"i]
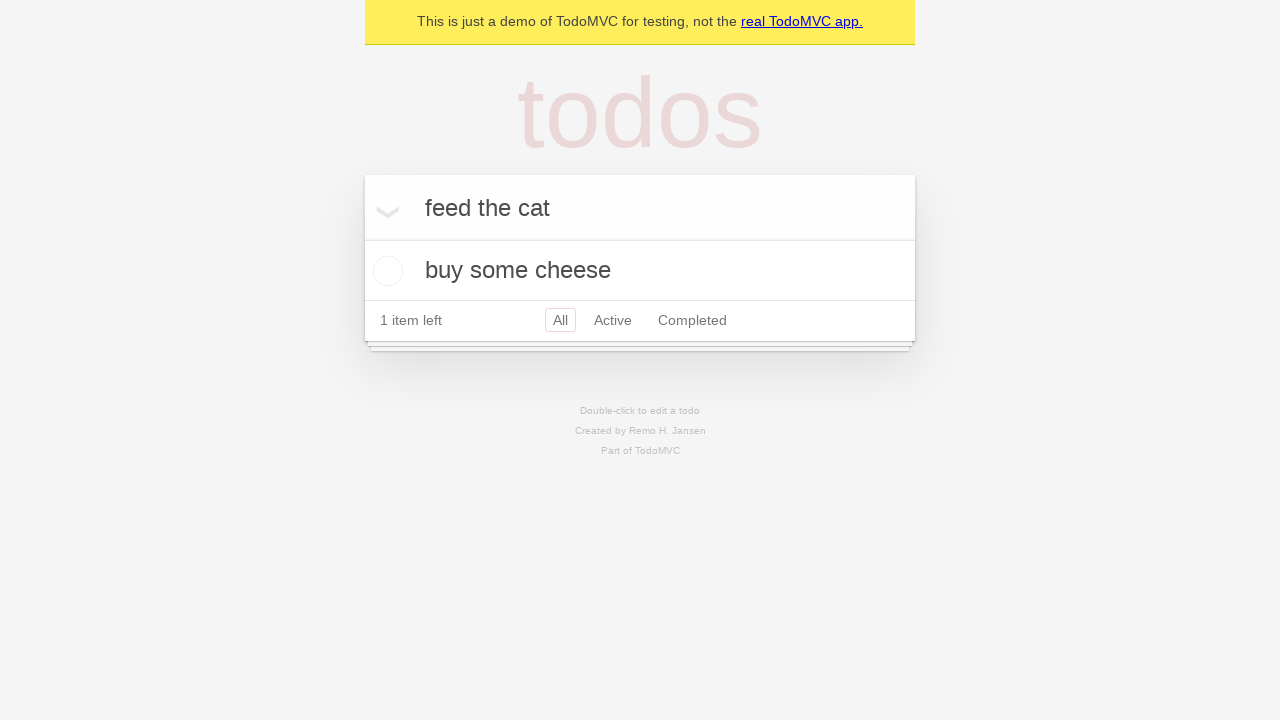

Pressed Enter to add second todo on internal:attr=[placeholder="What needs to be done?"i]
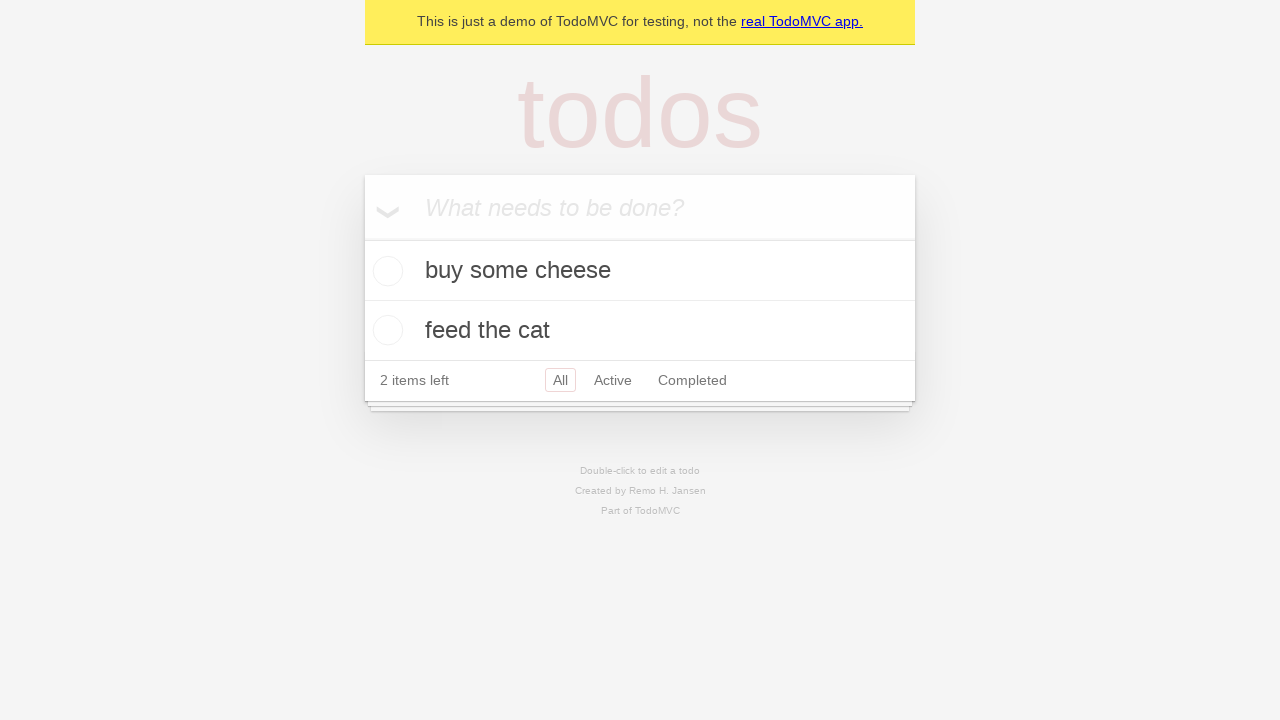

Filled todo input with 'book a doctors appointment' on internal:attr=[placeholder="What needs to be done?"i]
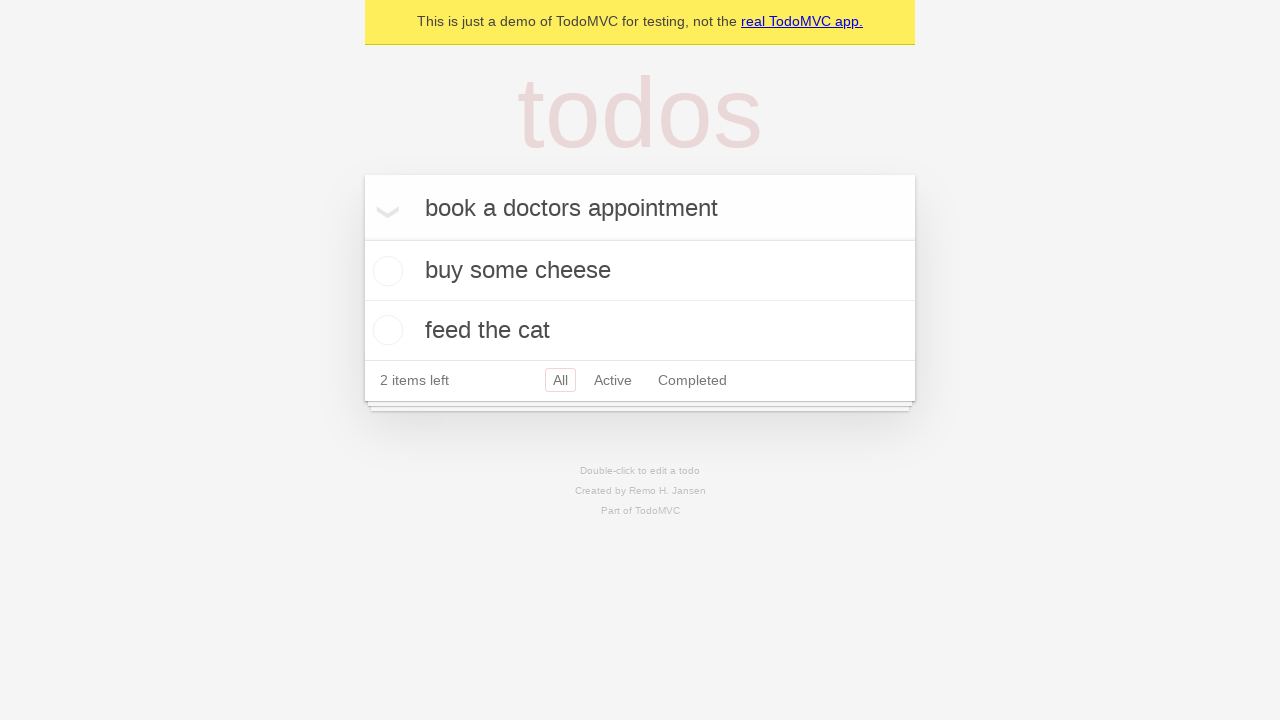

Pressed Enter to add third todo on internal:attr=[placeholder="What needs to be done?"i]
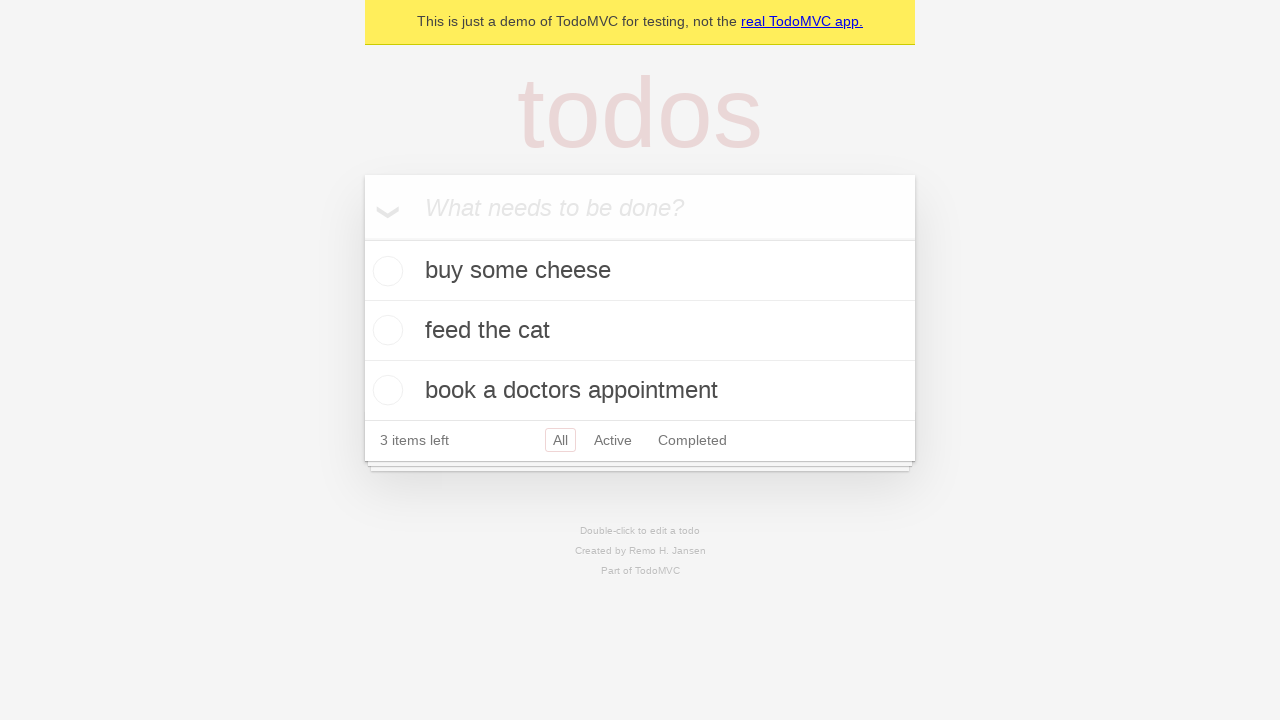

Clicked toggle all checkbox to mark all items as complete at (362, 238) on internal:label="Mark all as complete"i
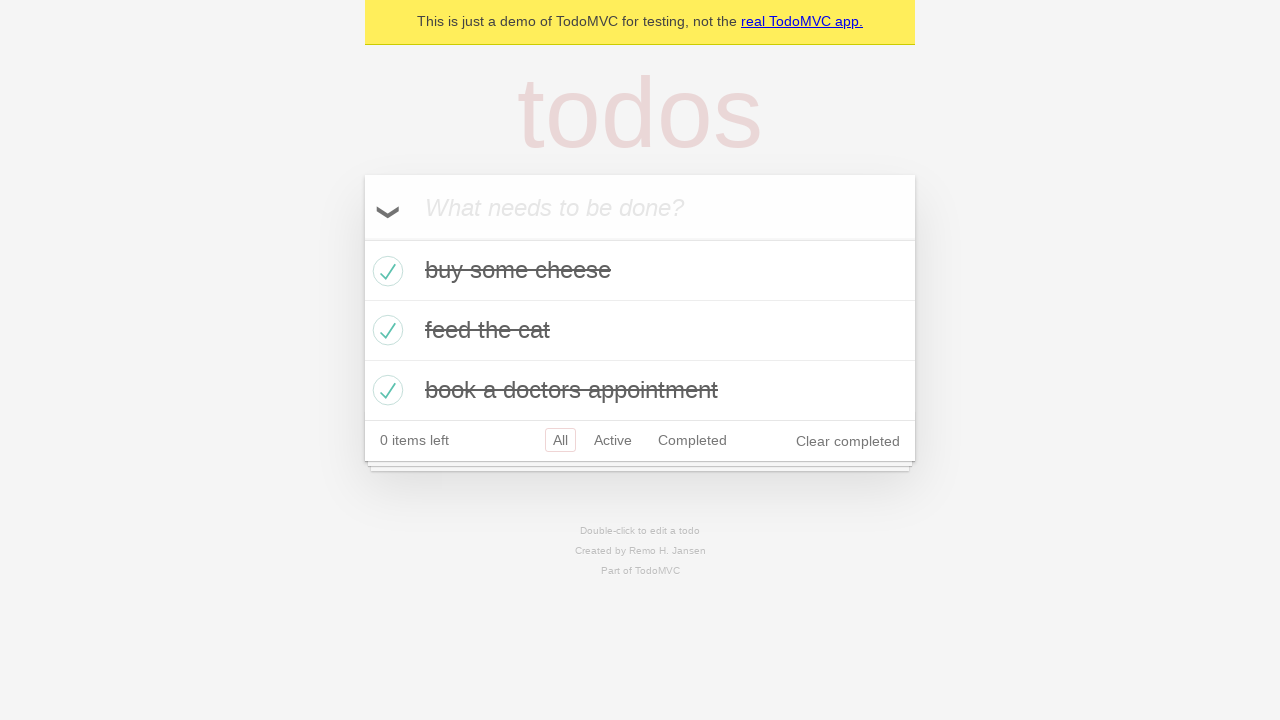

Clicked toggle all checkbox to uncheck all completed items at (362, 238) on internal:label="Mark all as complete"i
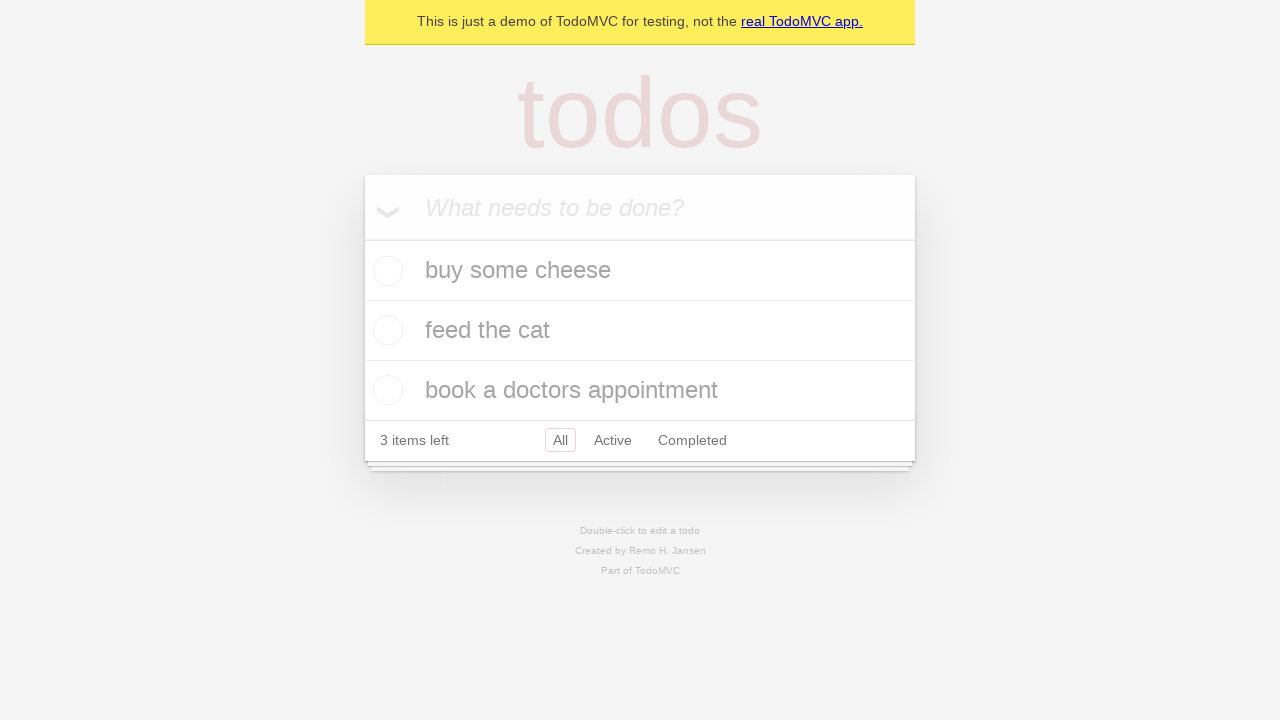

Waited for todo items to be visible after unchecking toggle all
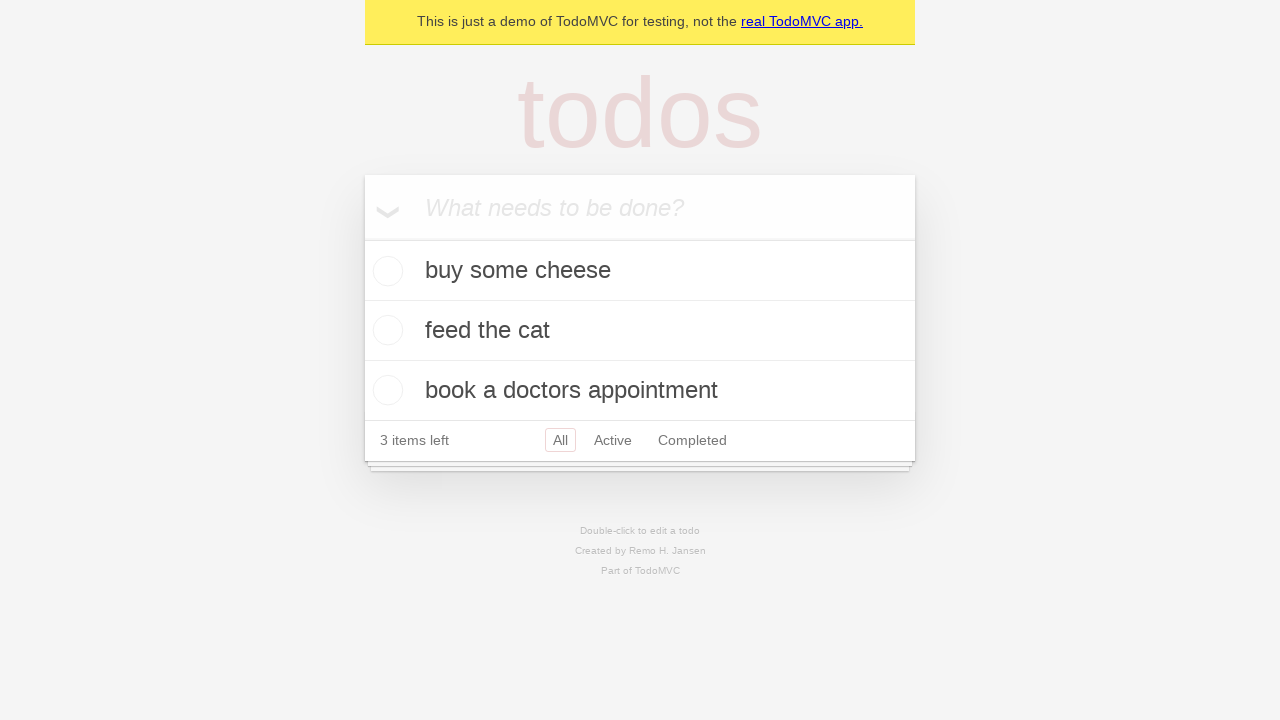

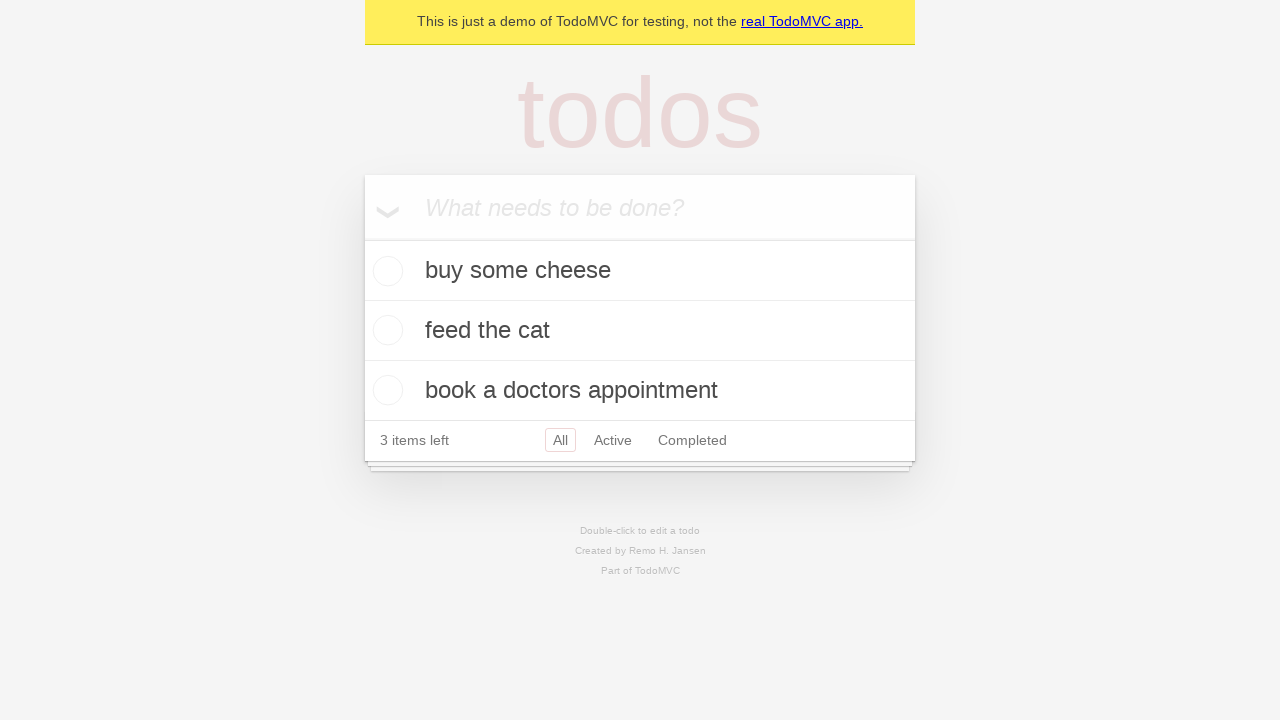